Tests window handling by clicking a link that opens a new window, extracting an email address from the child window, and using it to fill a form field in the parent window

Starting URL: https://rahulshettyacademy.com/loginpagePractise/#

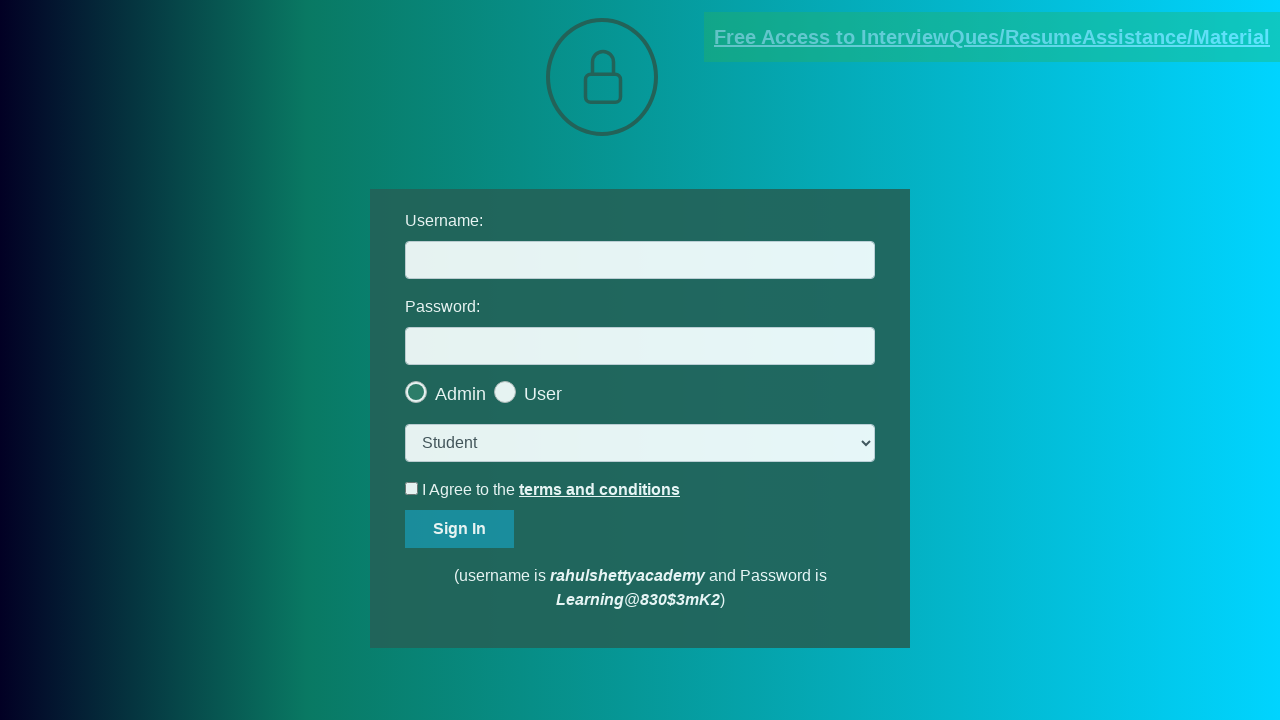

Clicked blinking text link to open new window at (992, 37) on .blinkingText
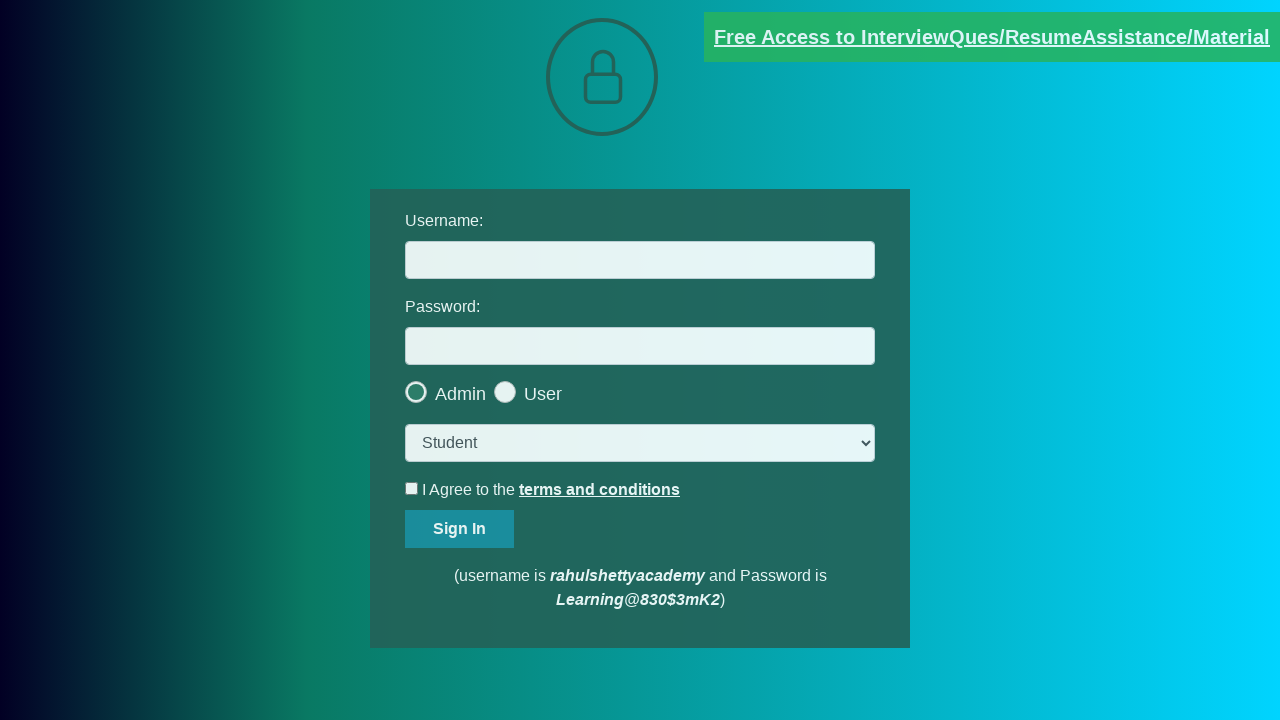

New window opened and captured
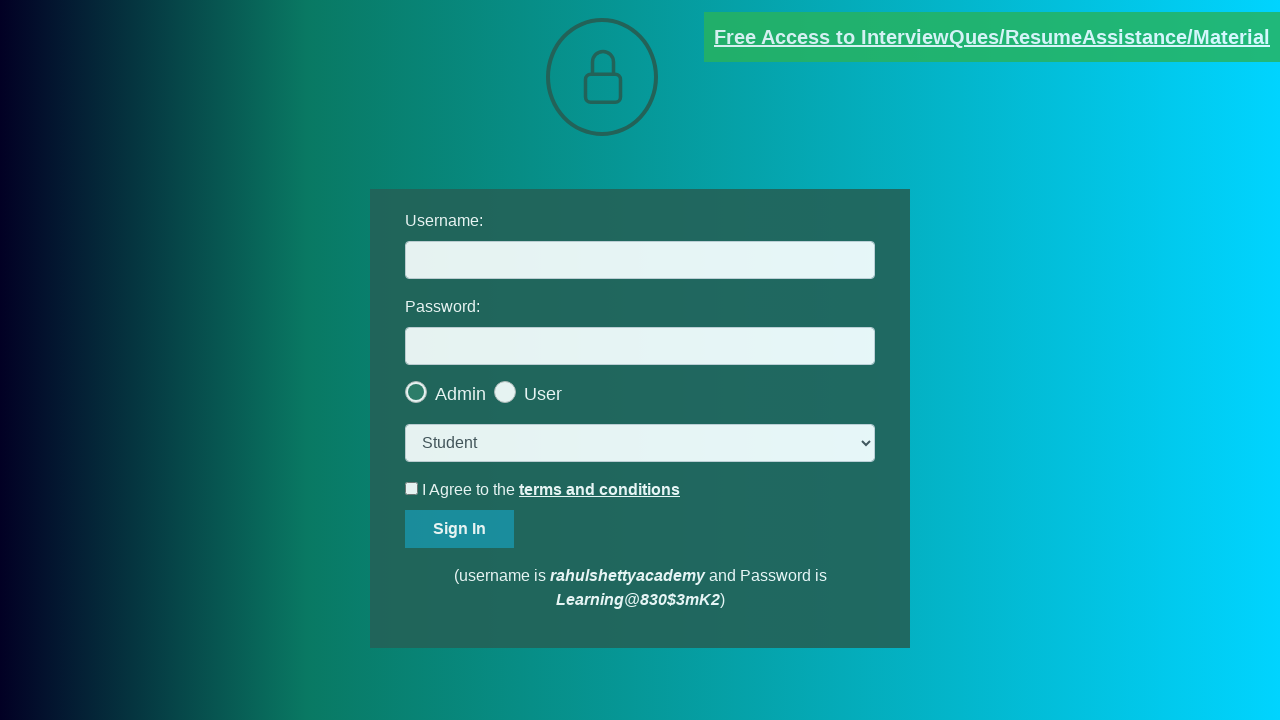

Extracted email text from new window
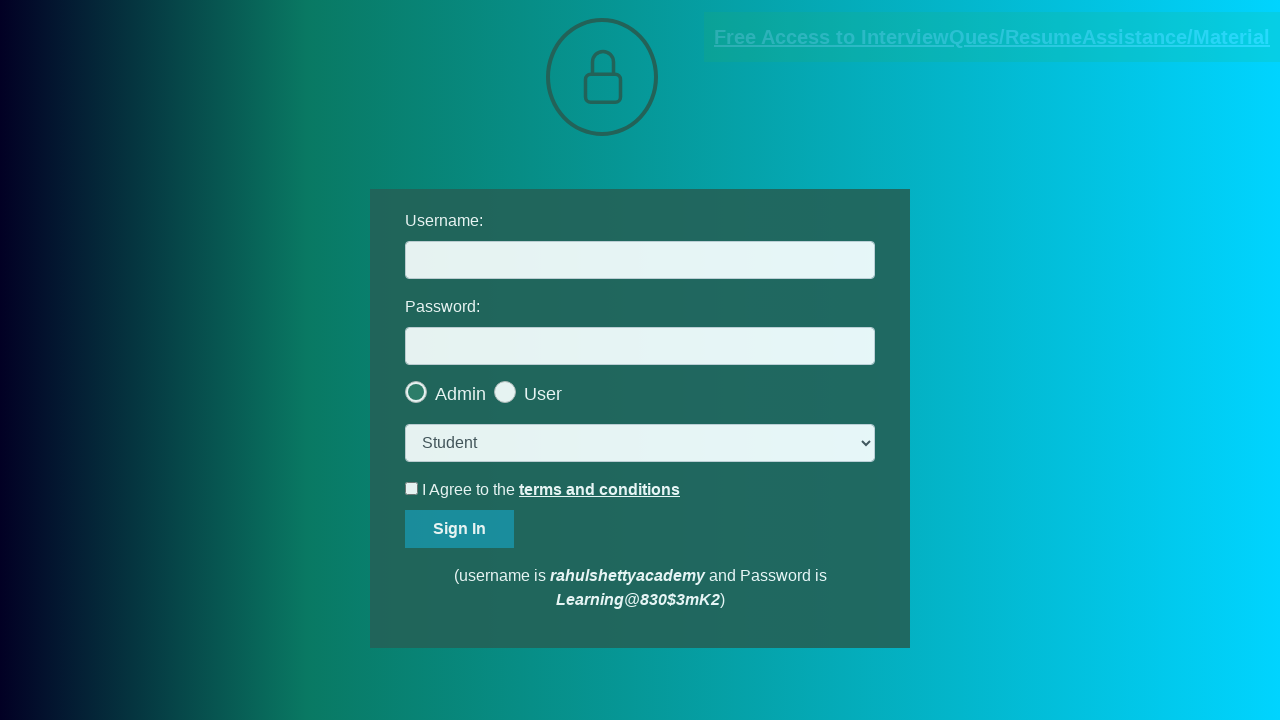

Parsed email address: mentor@rahulshettyacademy.com
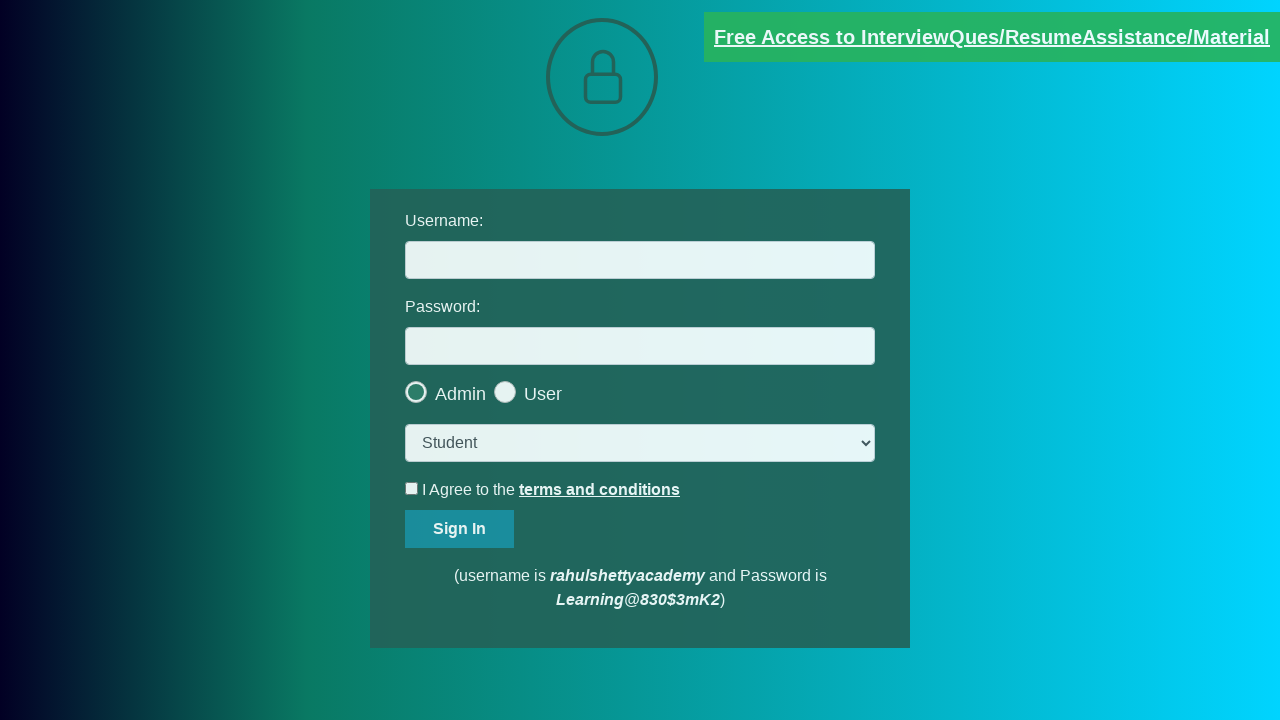

Closed new window and switched back to parent window
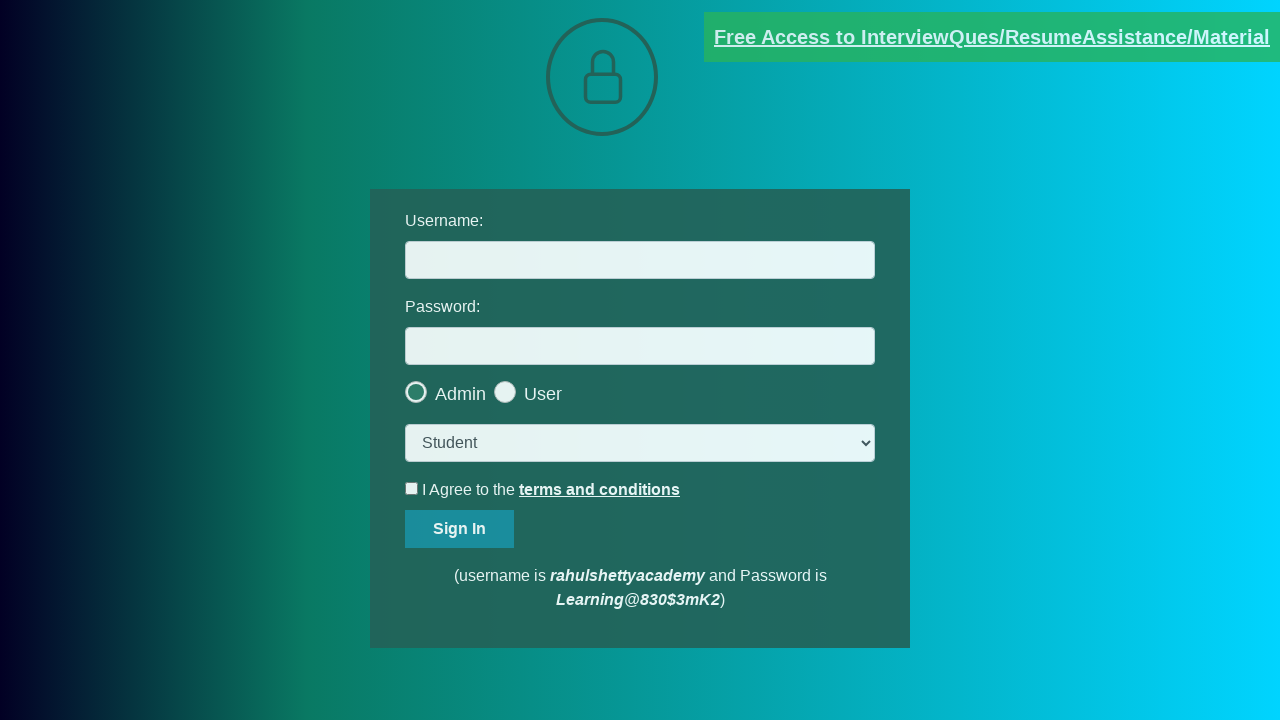

Filled username field with extracted email: mentor@rahulshettyacademy.com on #username
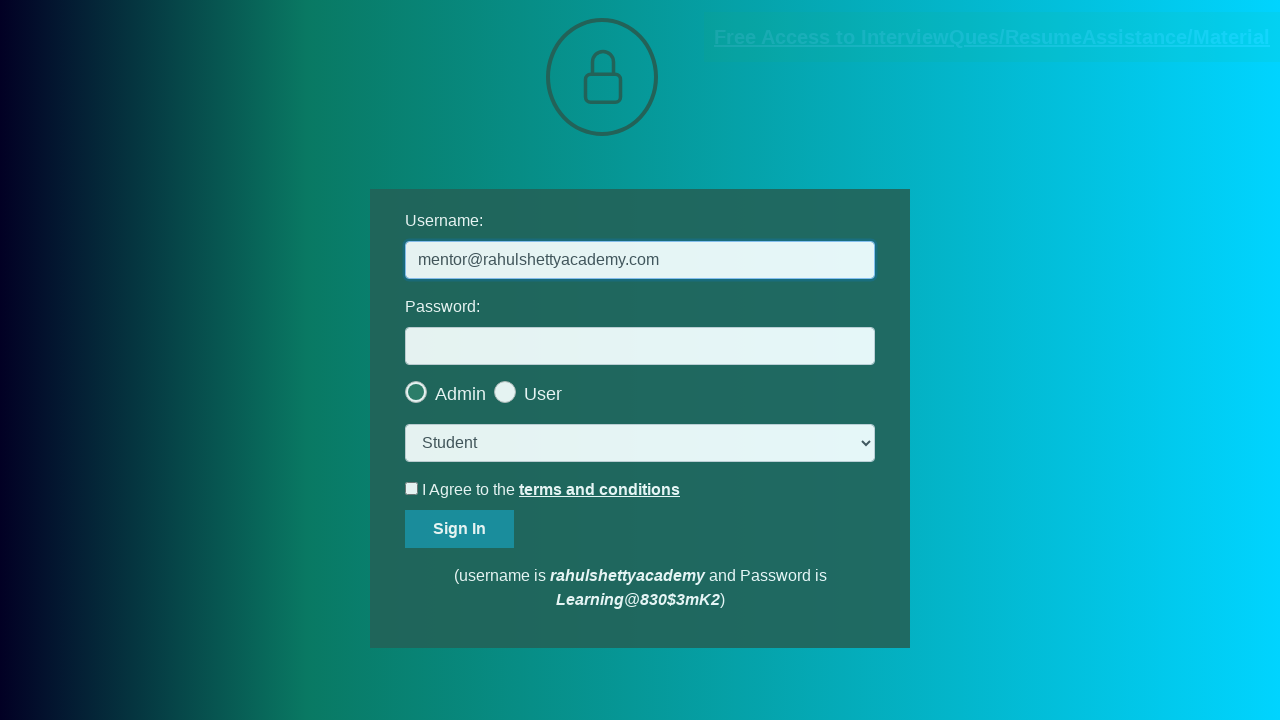

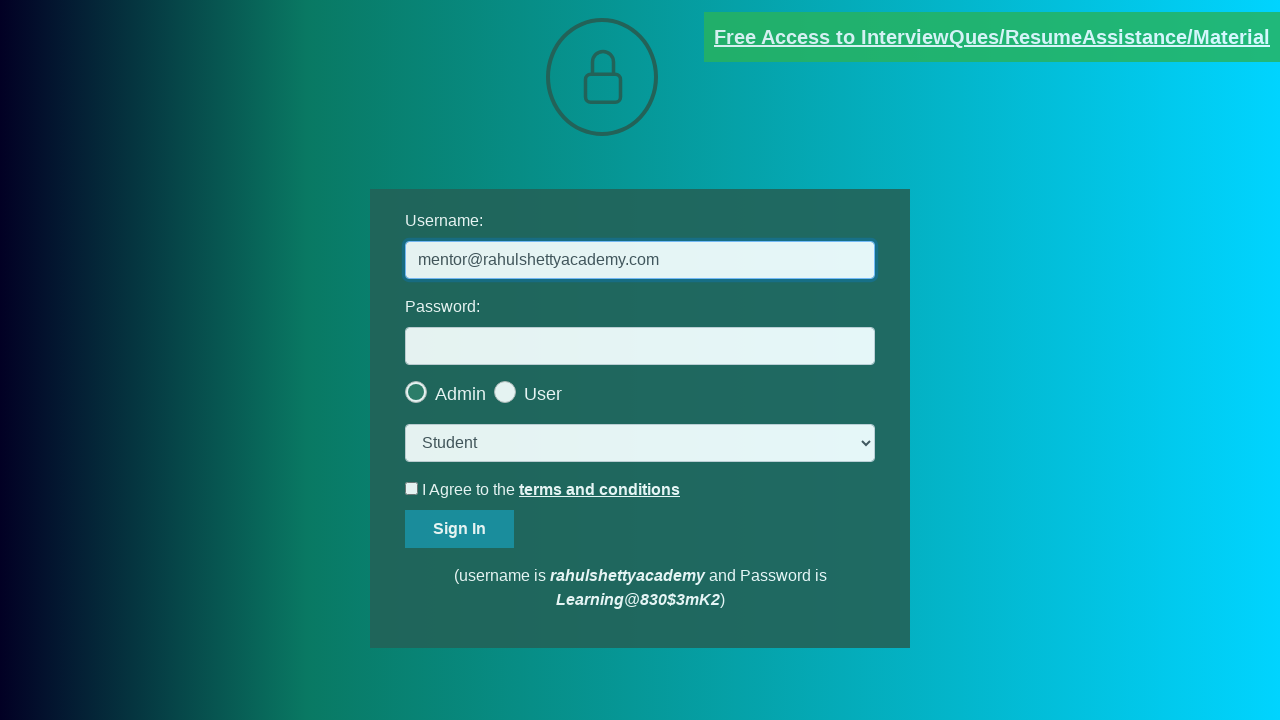